Tests drag and drop functionality by dragging a draggable element and dropping it onto a droppable target within the Simple tab

Starting URL: https://demoqa.com/droppable

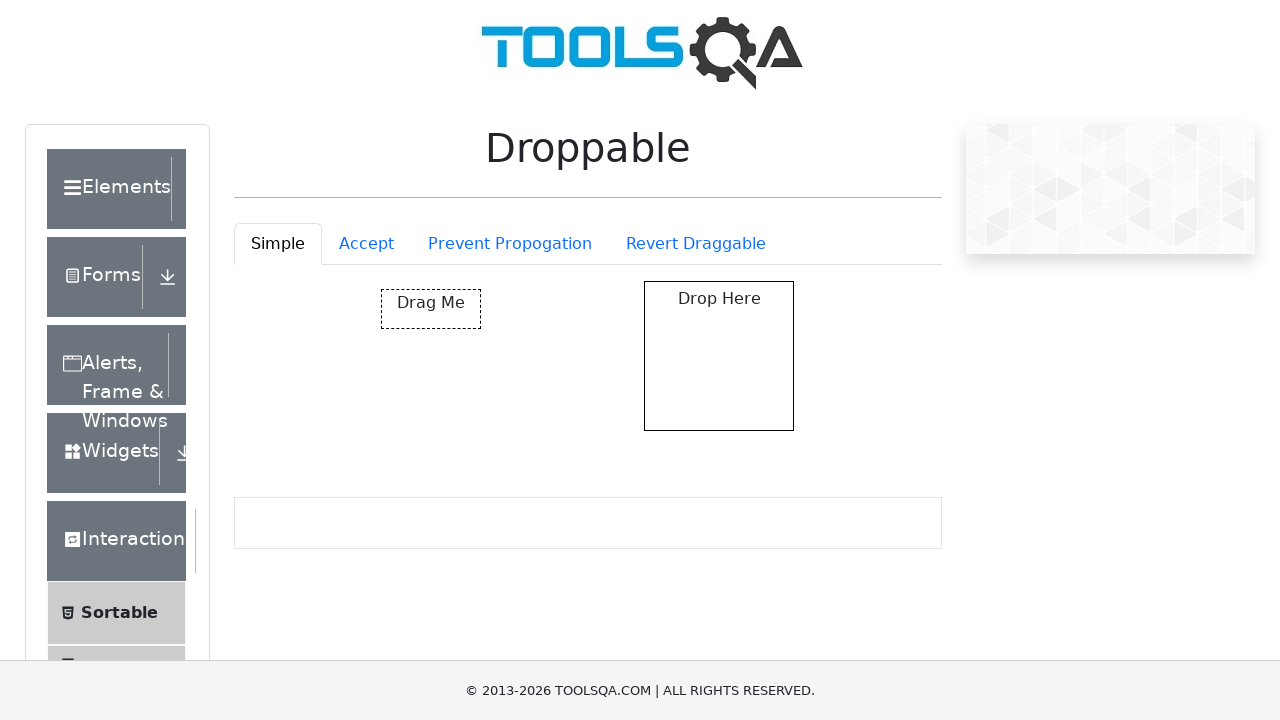

Navigated to droppable demo page
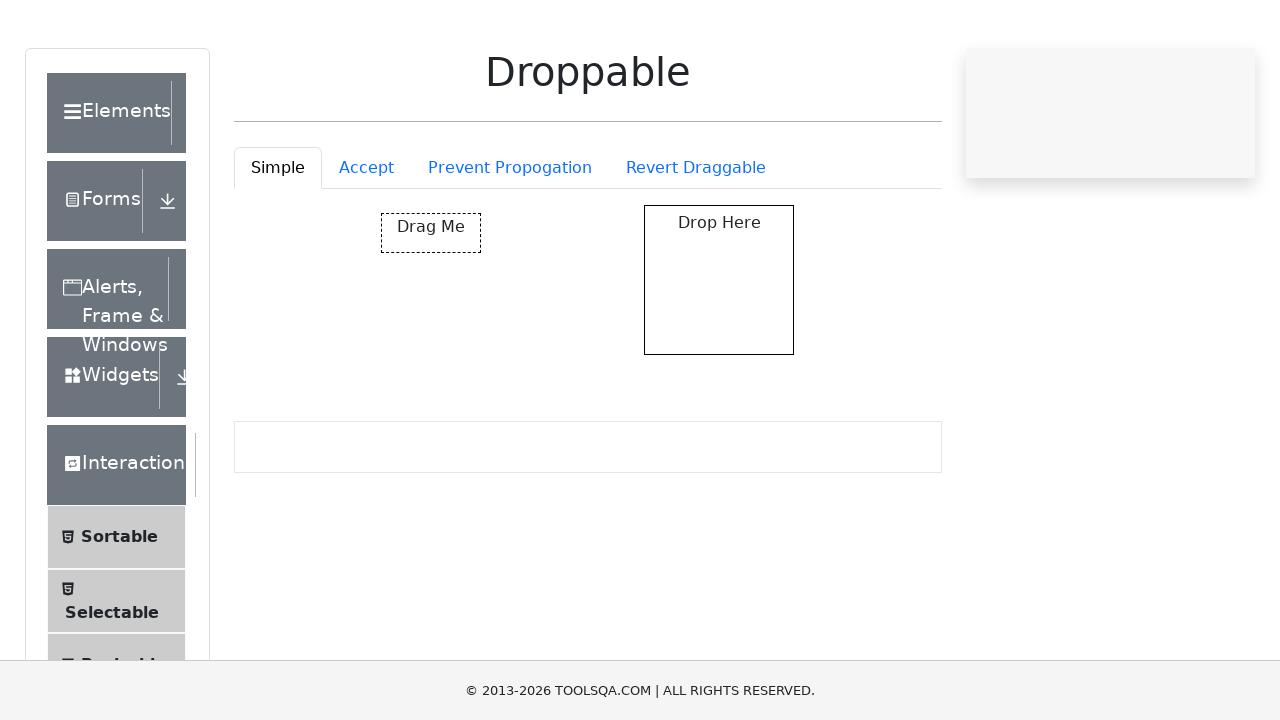

Dragged draggable element and dropped it onto droppable target in Simple tab at (719, 356)
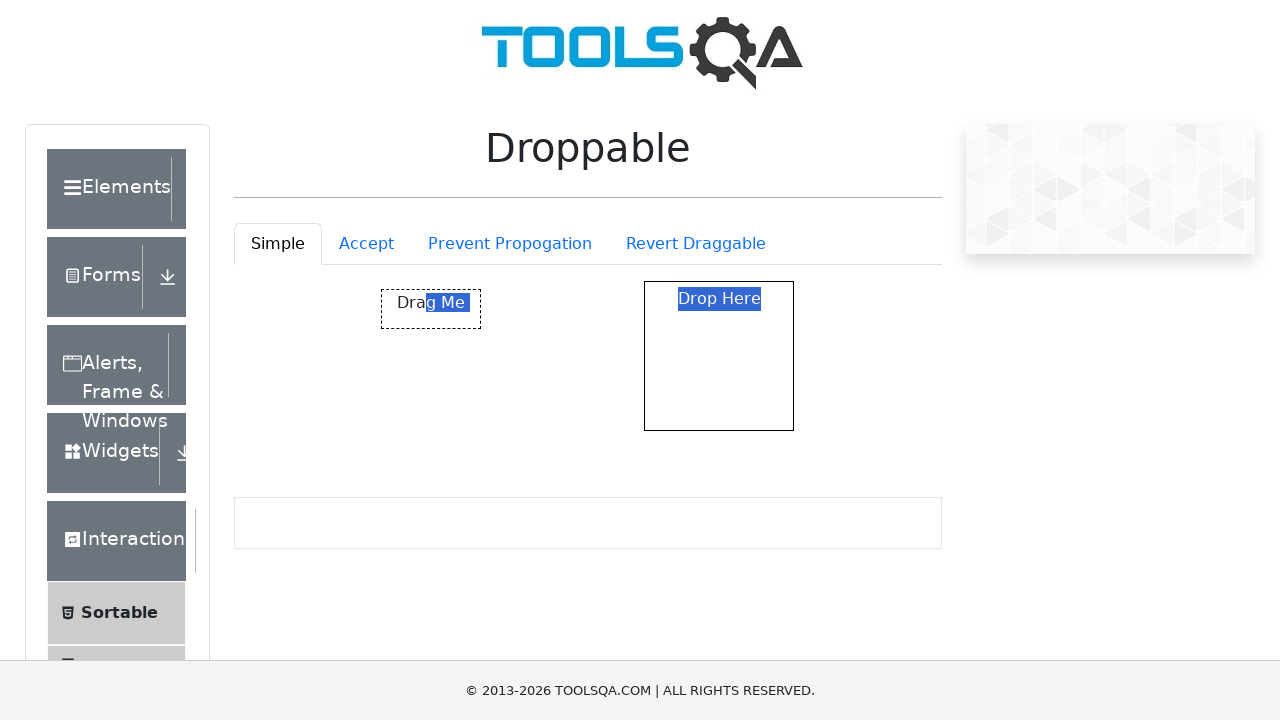

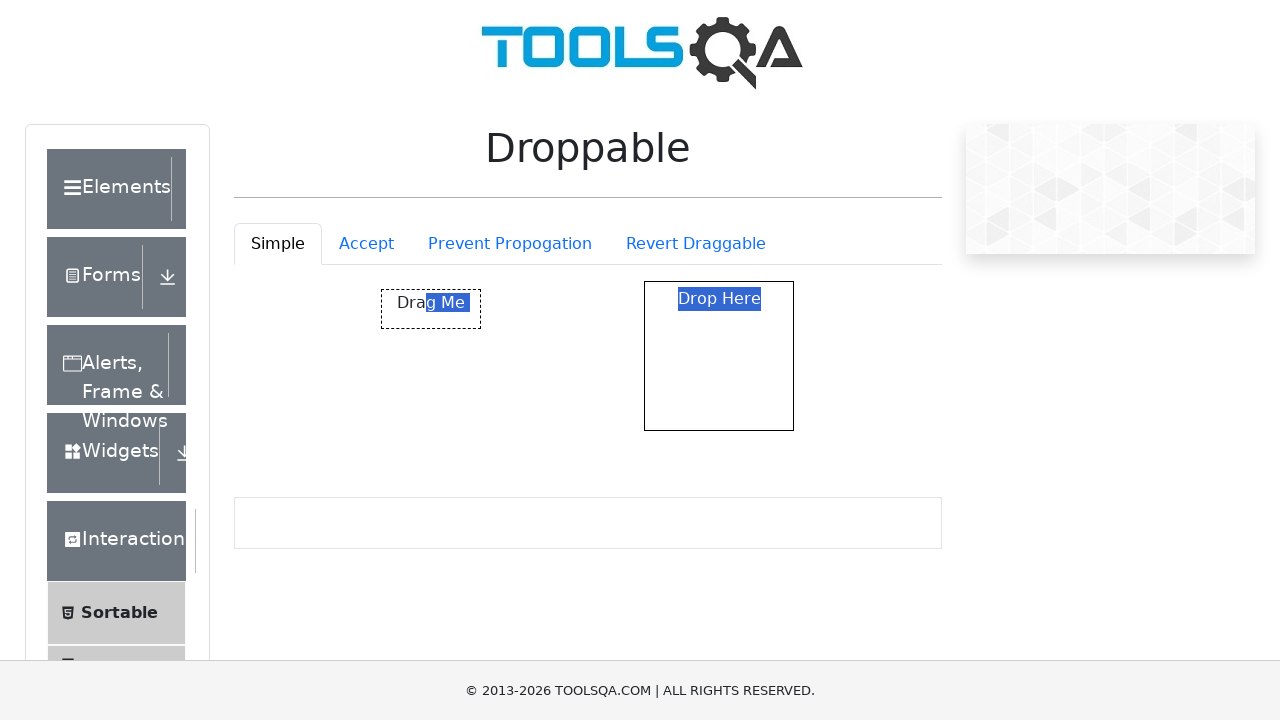